Tests that clicking Enable button enables the text input field allowing text entry, and clicking Disable button disables it again on the dynamic controls page.

Starting URL: https://the-internet.herokuapp.com/dynamic_controls

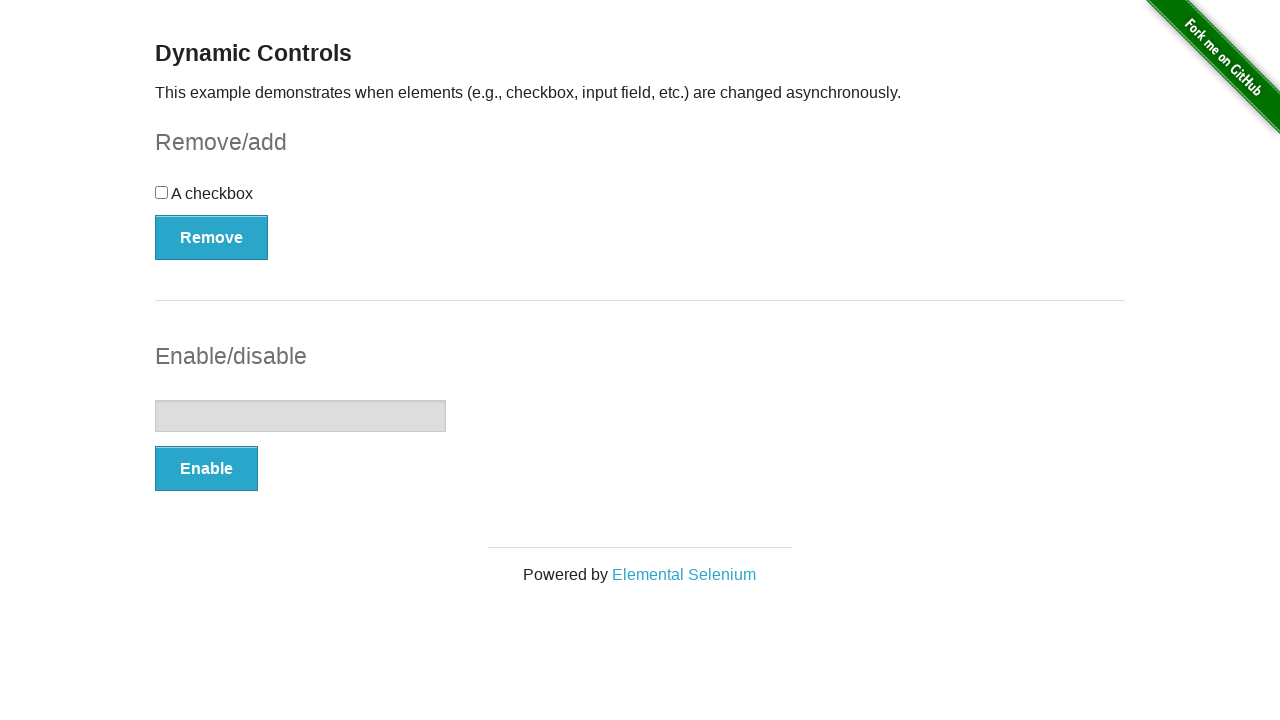

Waited for text input field to be present (initially disabled)
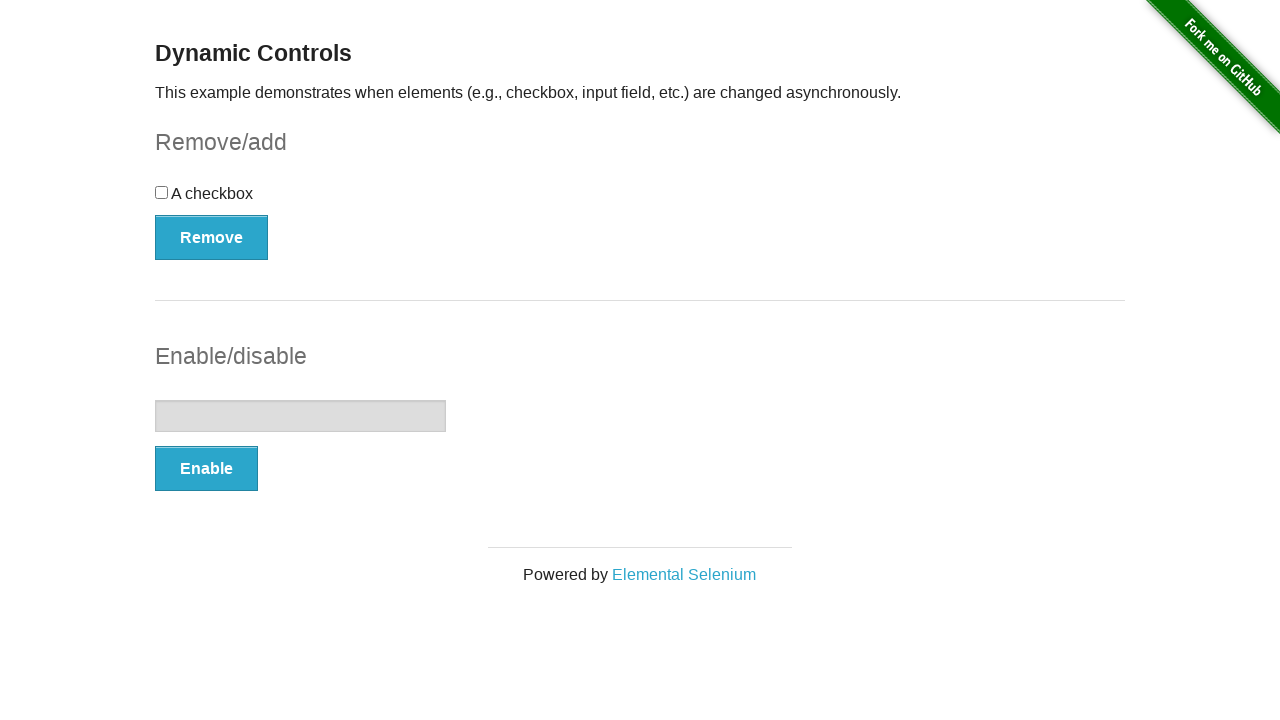

Clicked Enable button to enable the text input field at (206, 469) on xpath=//button[text()='Enable']
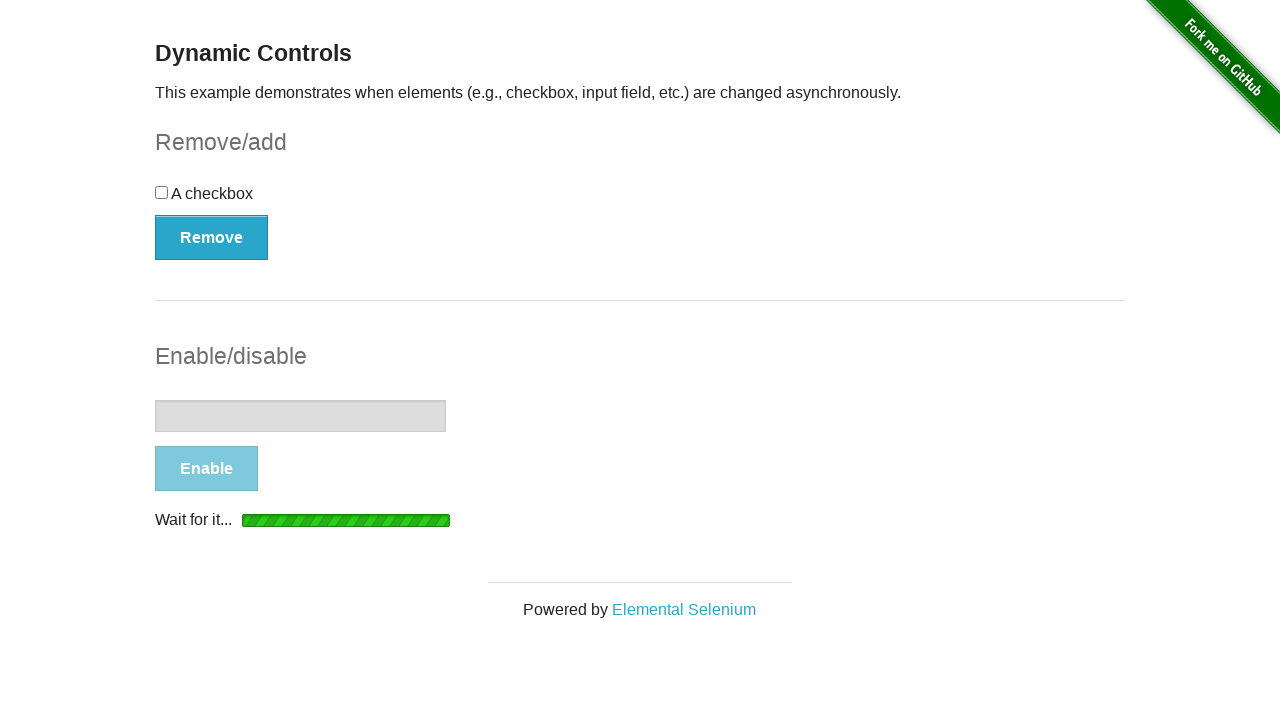

Text input field is now enabled and ready for input
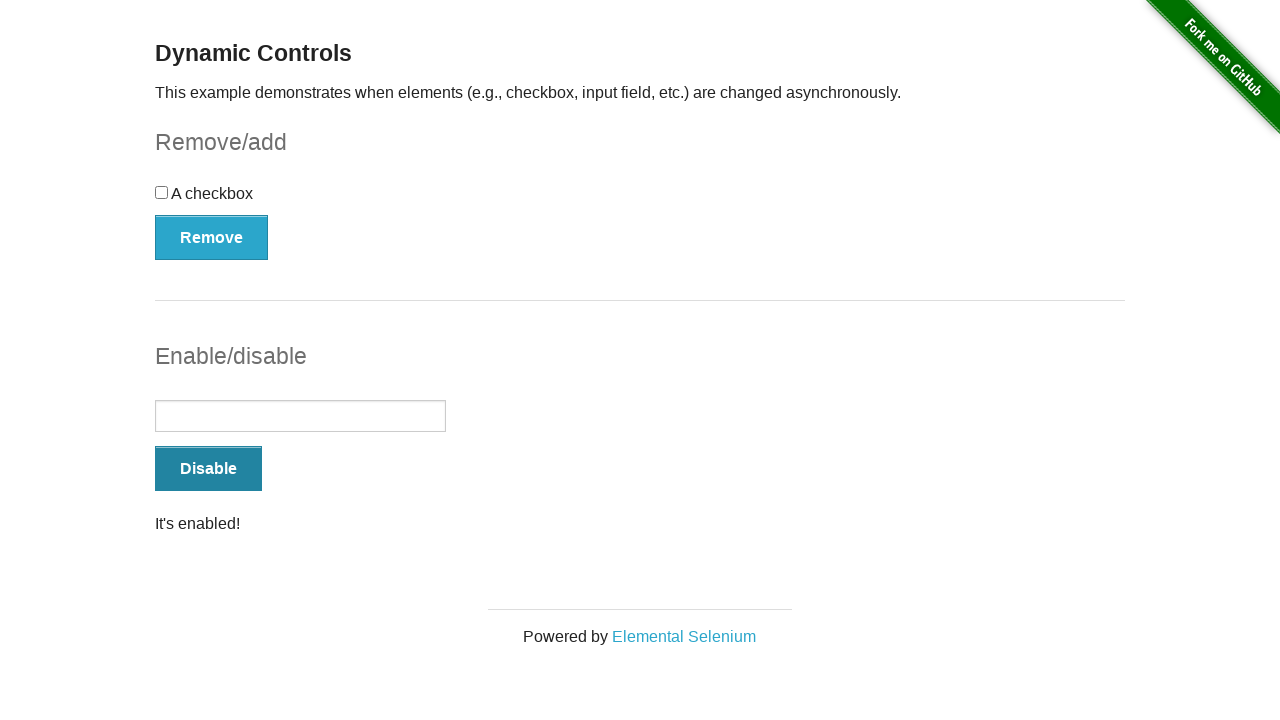

Typed 'Some Text Is Typed' into the enabled text input field on //input[@type='text']
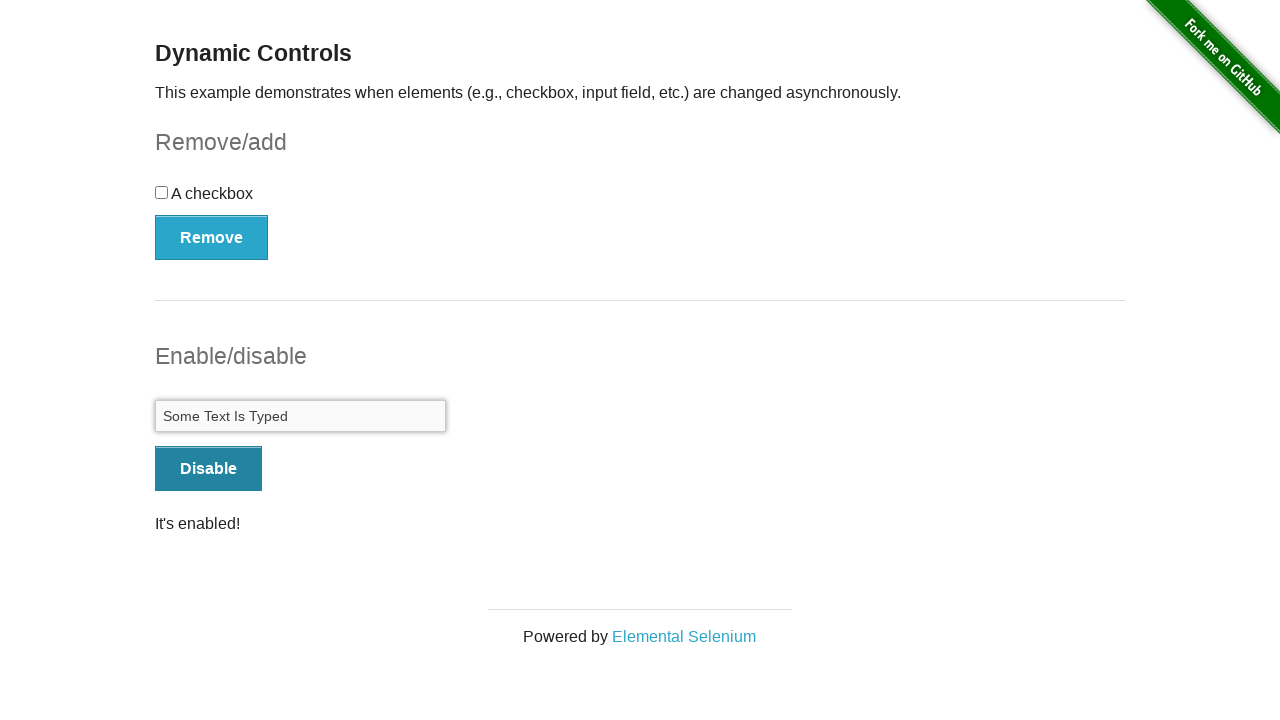

Clicked Disable button to disable the text input field at (208, 469) on xpath=//button[text()='Disable']
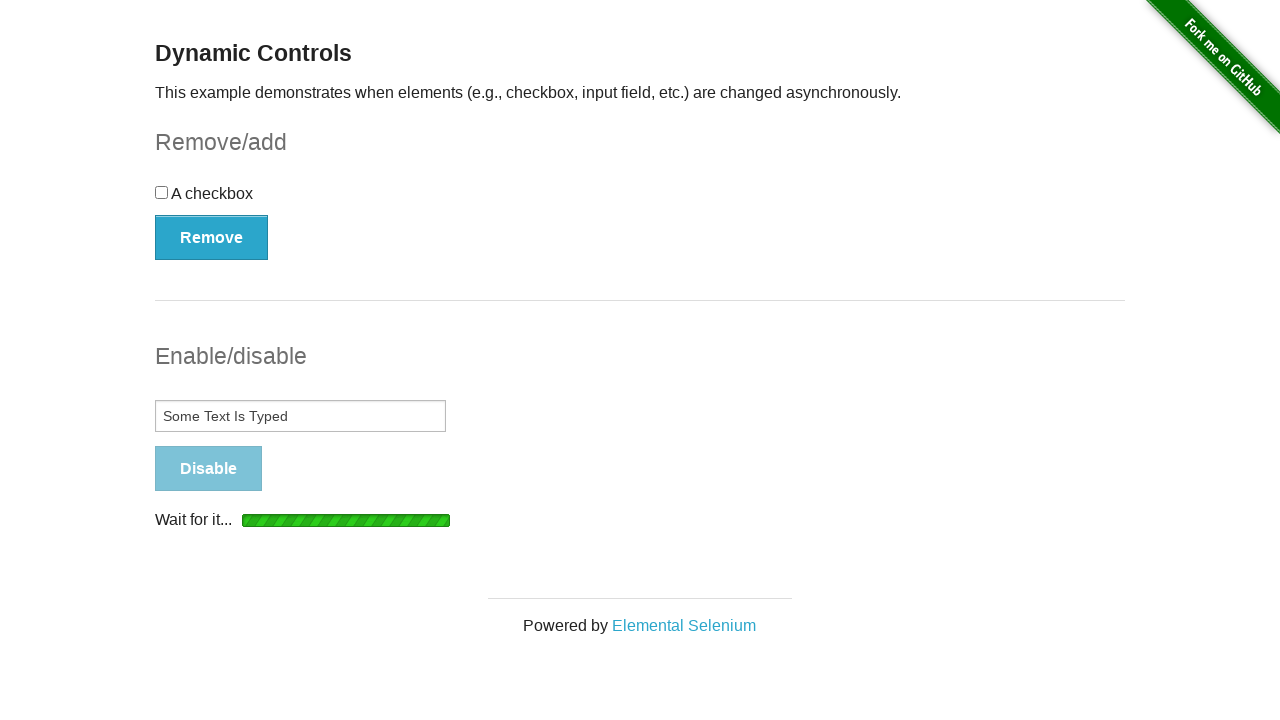

Text input field is now disabled
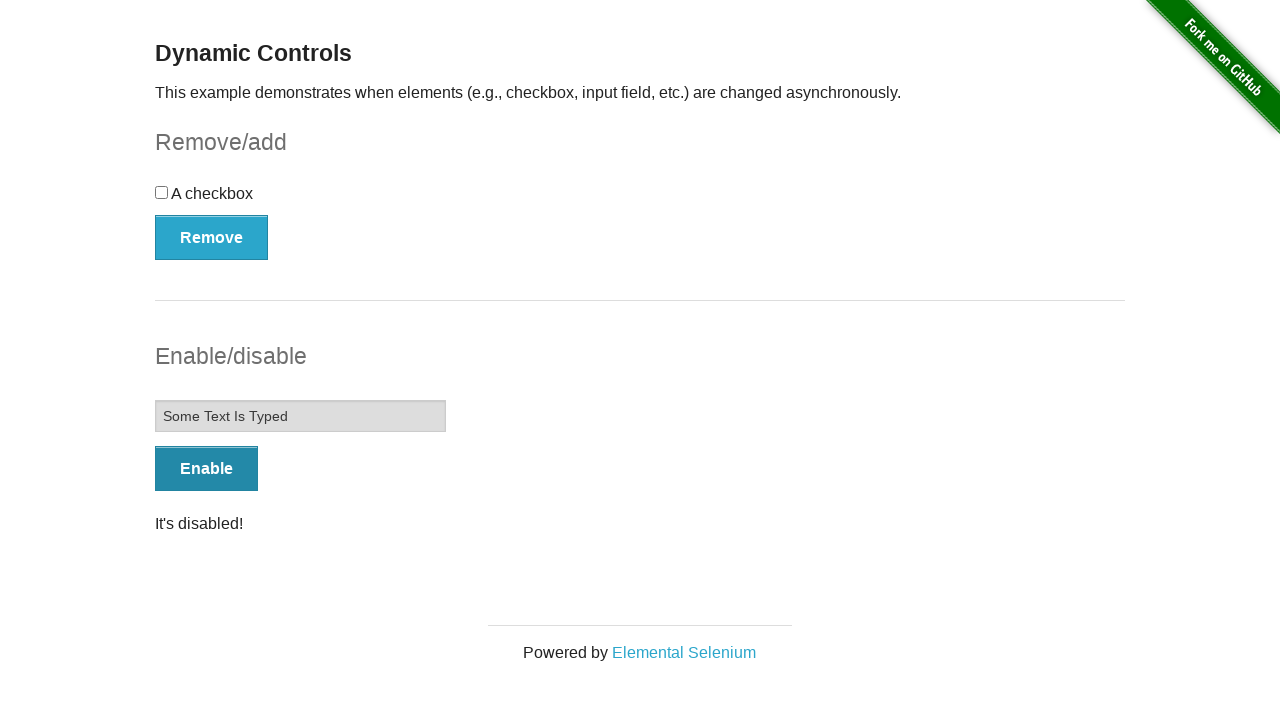

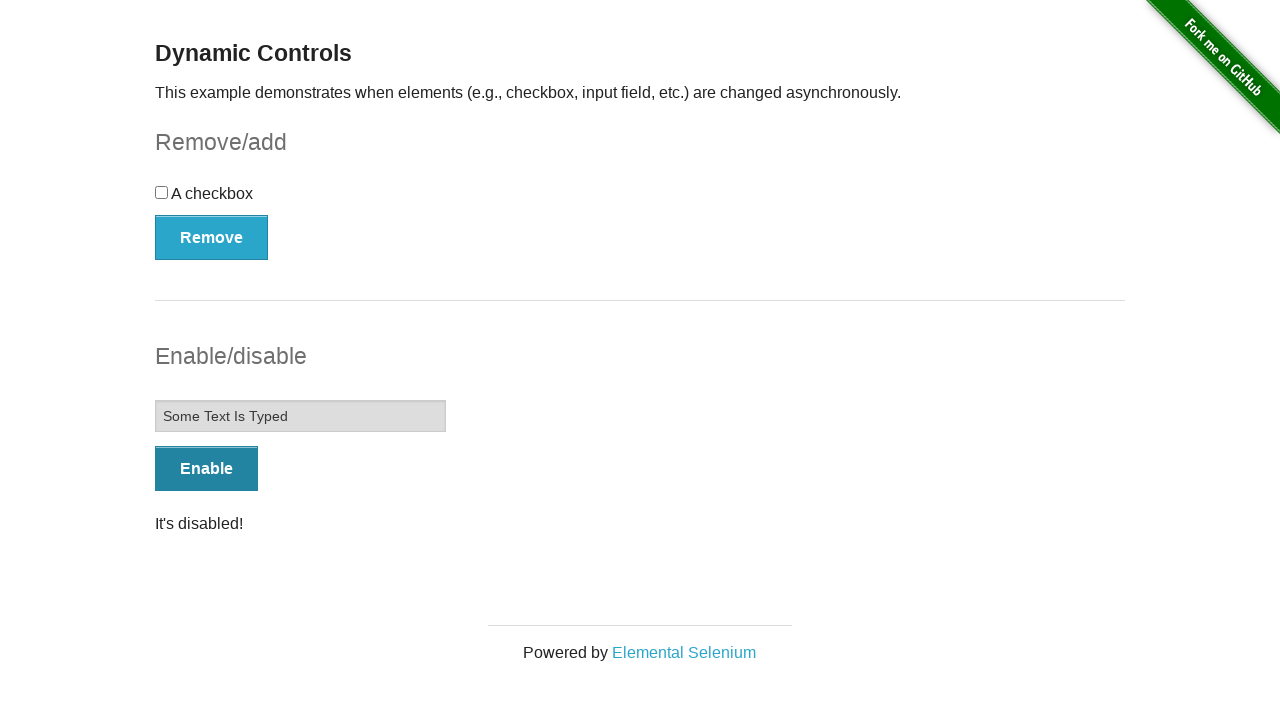